Navigates to Laravel Development page through the Technologies dropdown menu

Starting URL: https://www.tranktechnologies.com/

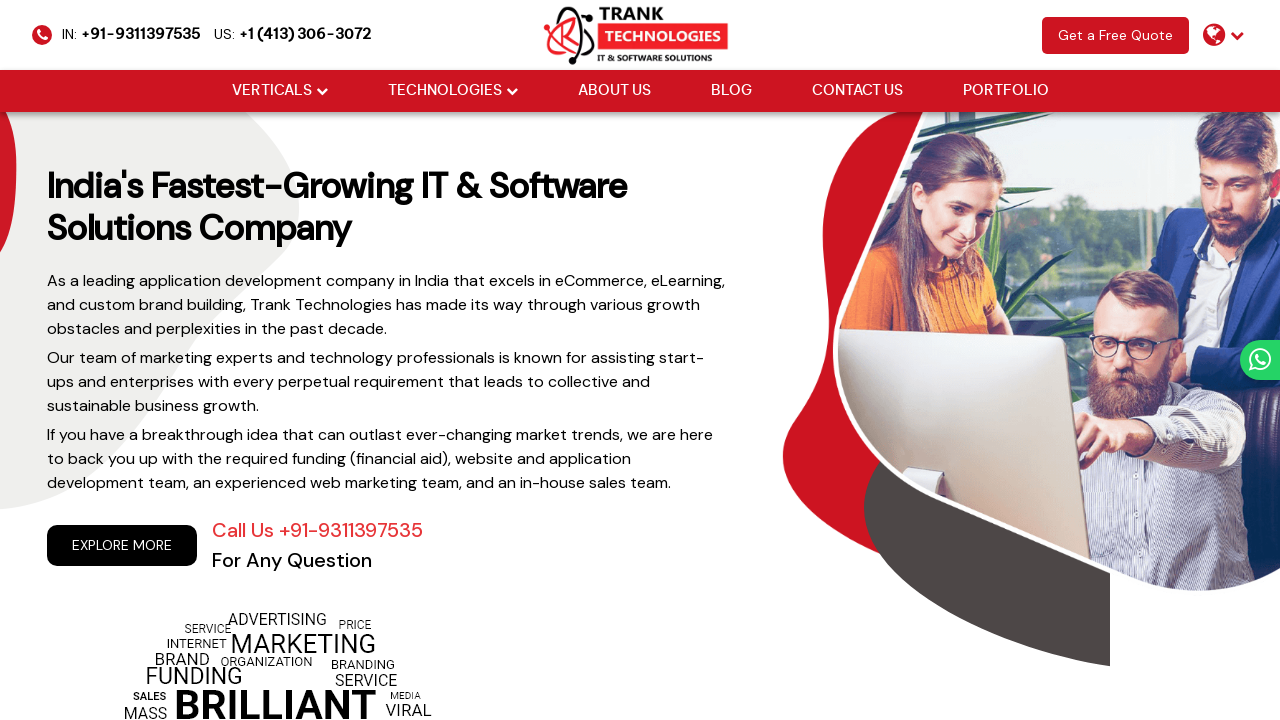

Hovered over Technologies dropdown menu at (444, 91) on xpath=//li[@class='drop_down']//a[@href='#'][normalize-space()='Technologies']
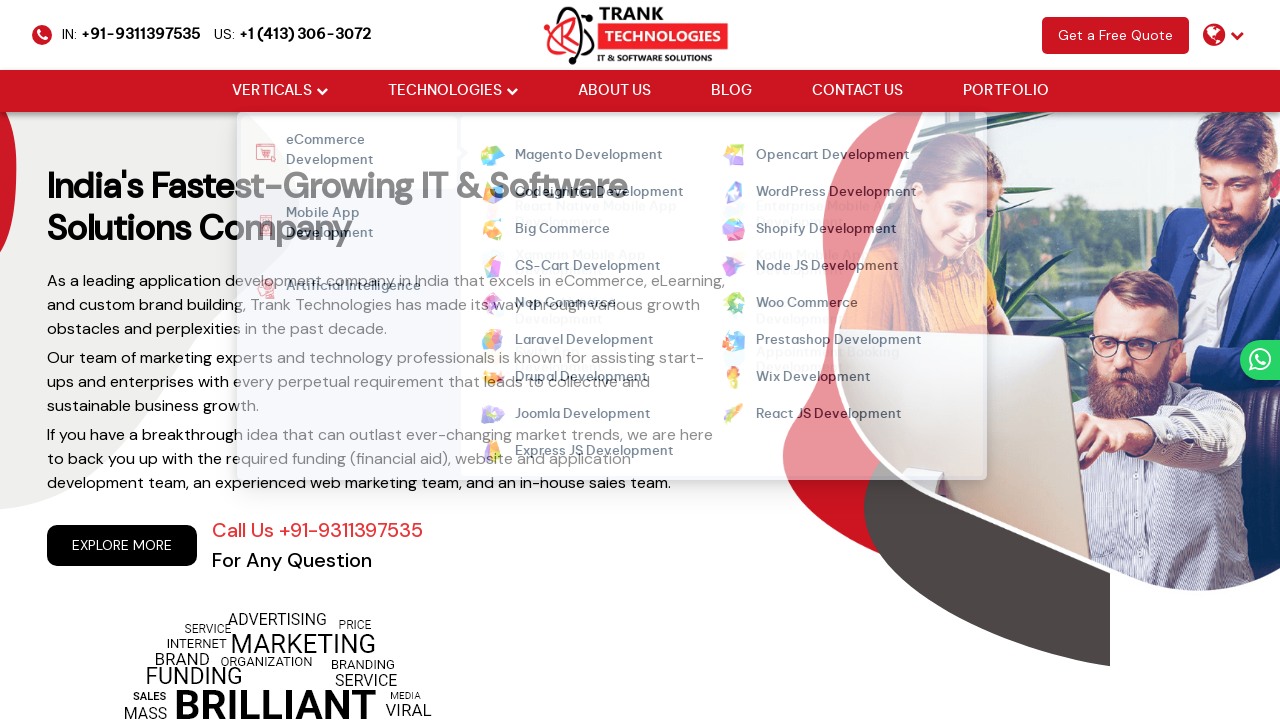

Hovered over Laravel Development menu item at (575, 341) on xpath=//ul[@class='cm-flex cm-flex-wrap']//a[normalize-space()='Laravel Developm
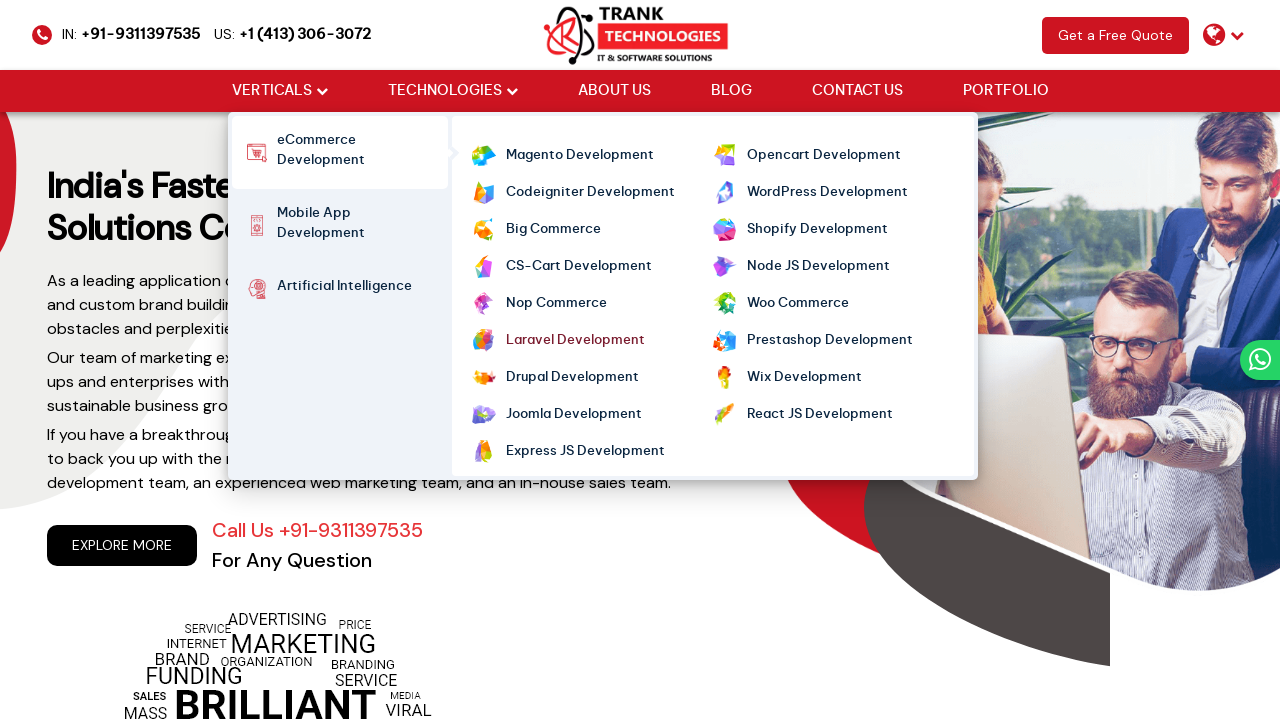

Clicked on Laravel Development link to navigate to Laravel Development page at (575, 341) on xpath=//ul[@class='cm-flex cm-flex-wrap']//a[normalize-space()='Laravel Developm
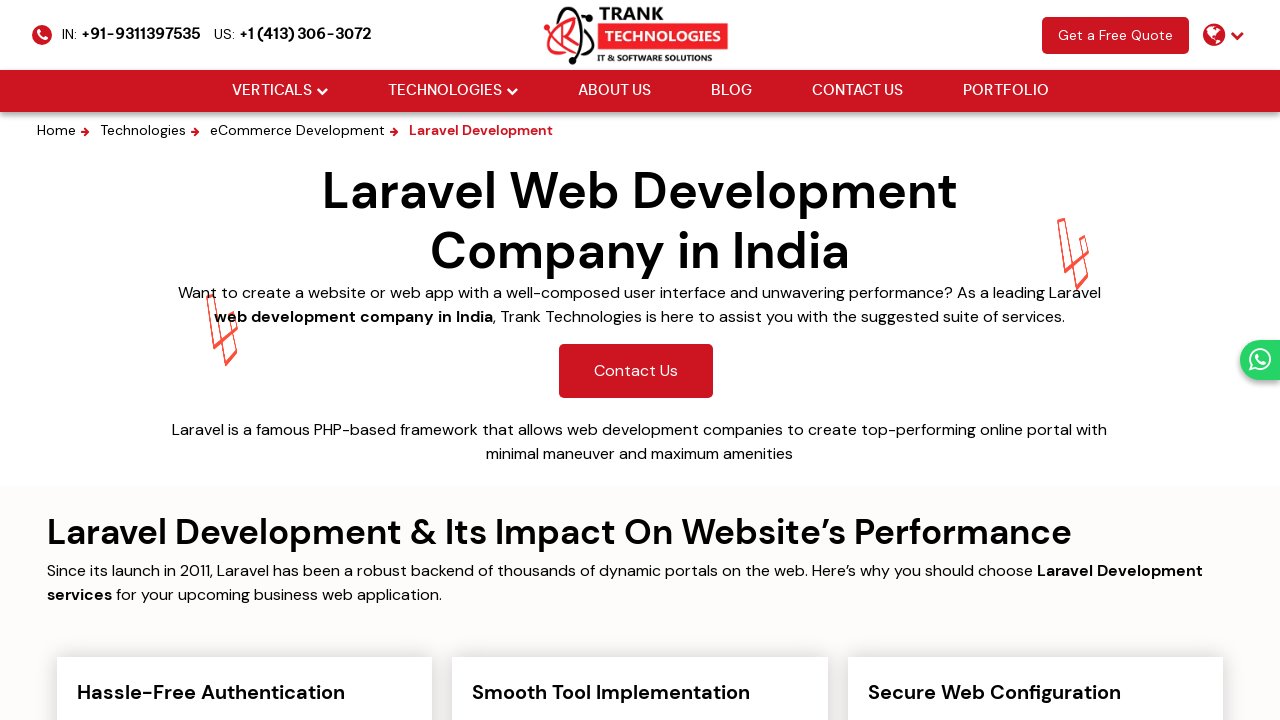

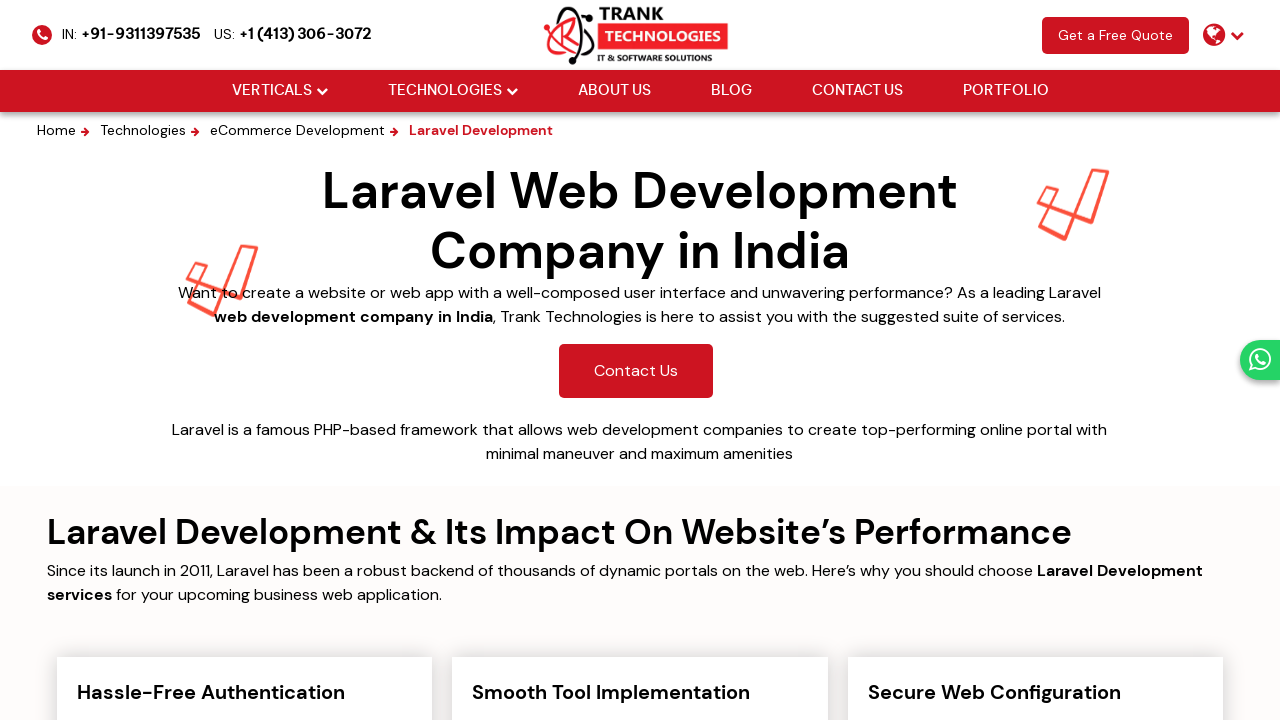